Navigates to login page and types text in the username field

Starting URL: http://training.skillo-bg.com:4300/posts/all

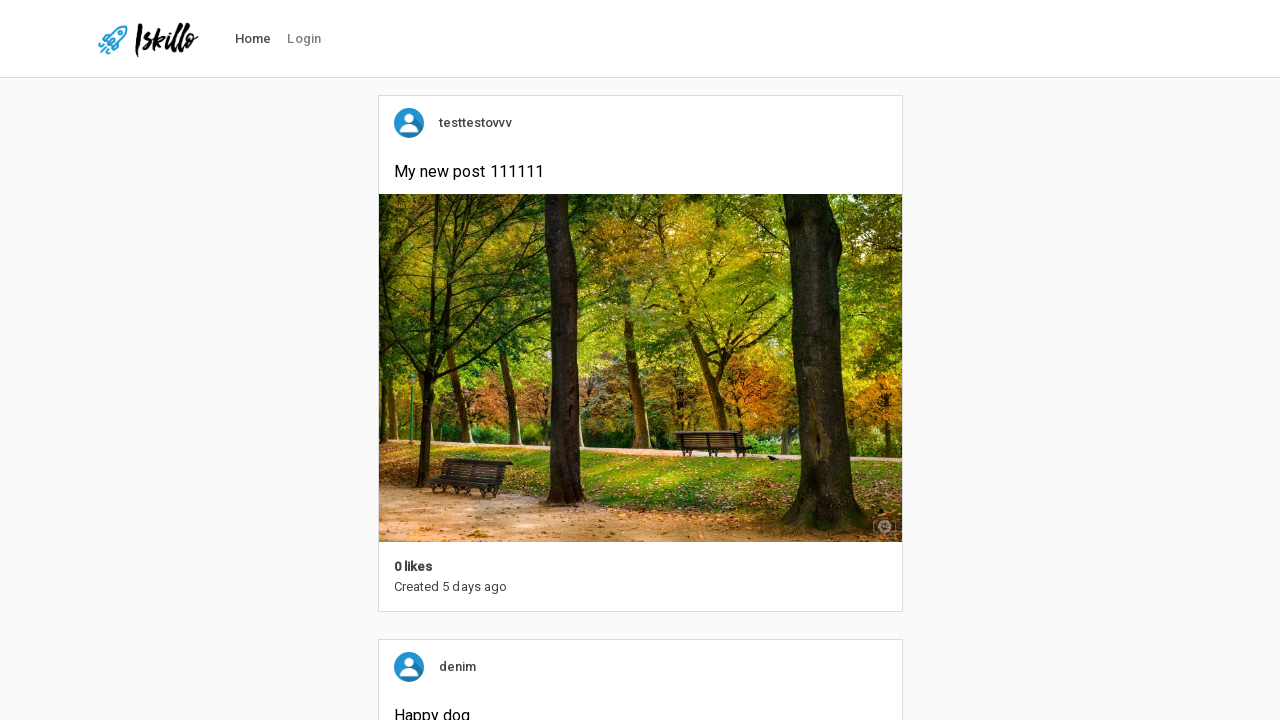

Clicked on login link to navigate to login page at (304, 39) on #nav-link-login
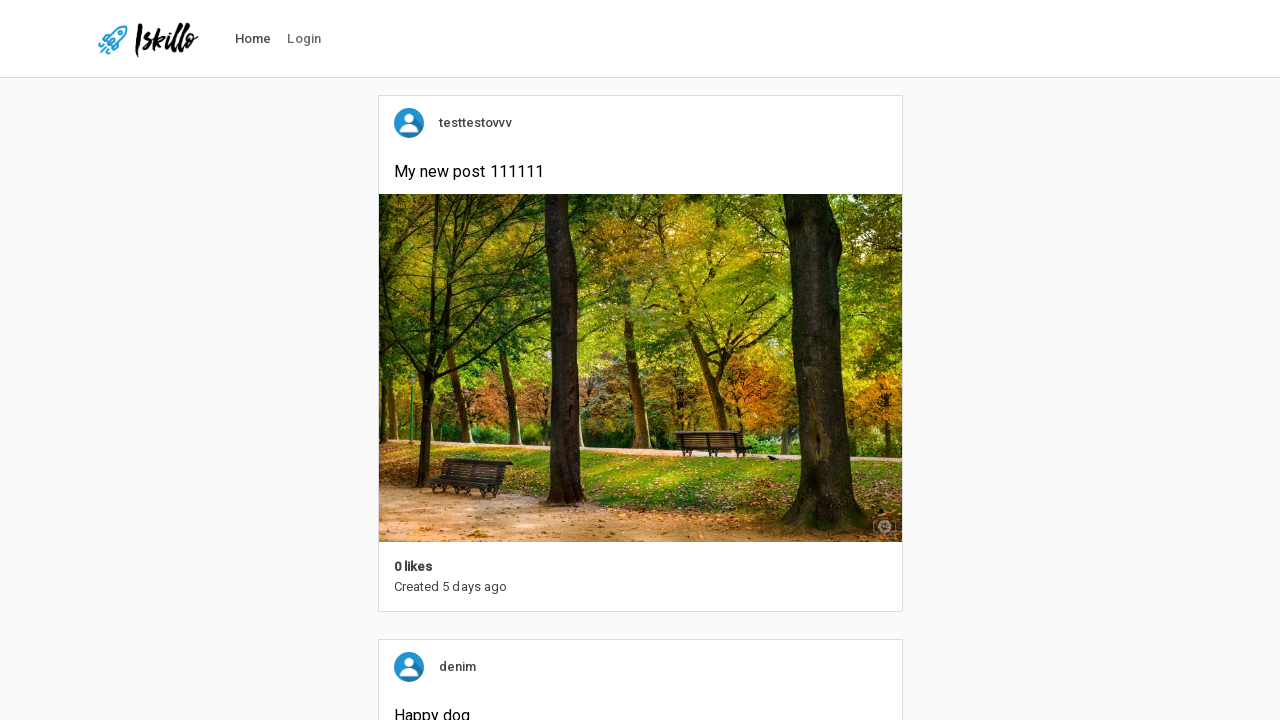

Typed 'test' in the username field on #defaultLoginFormUsername
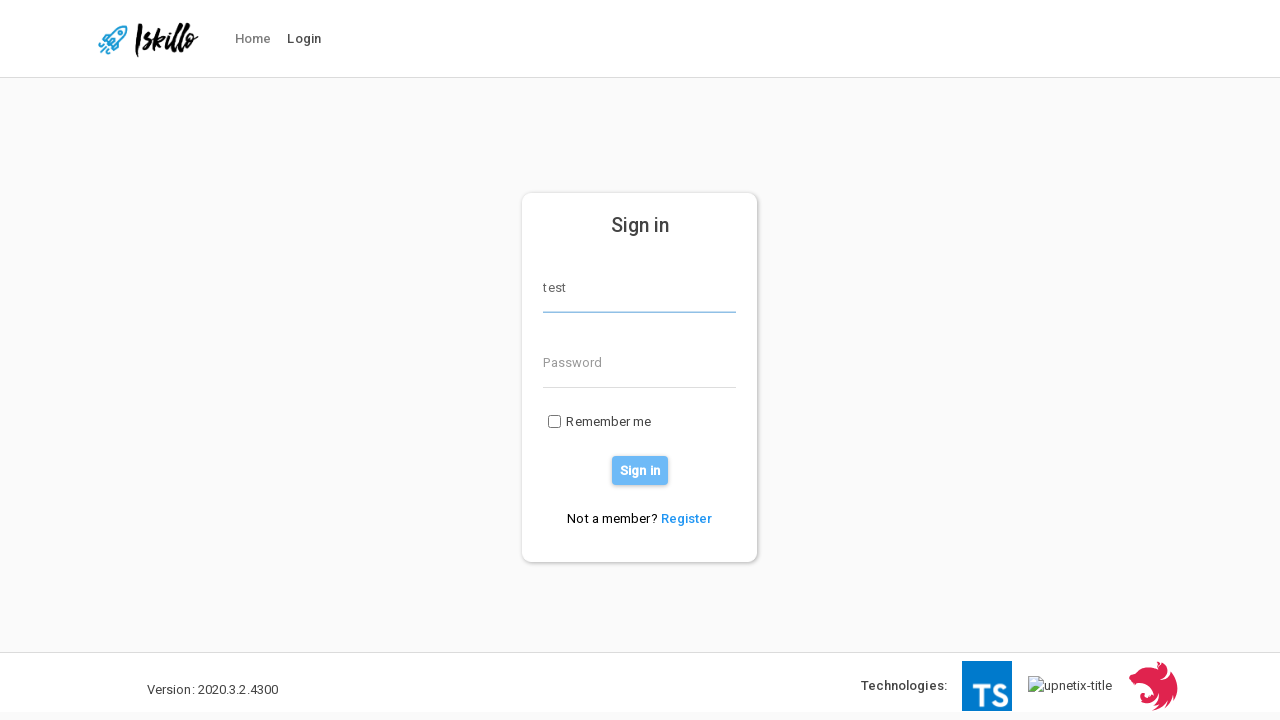

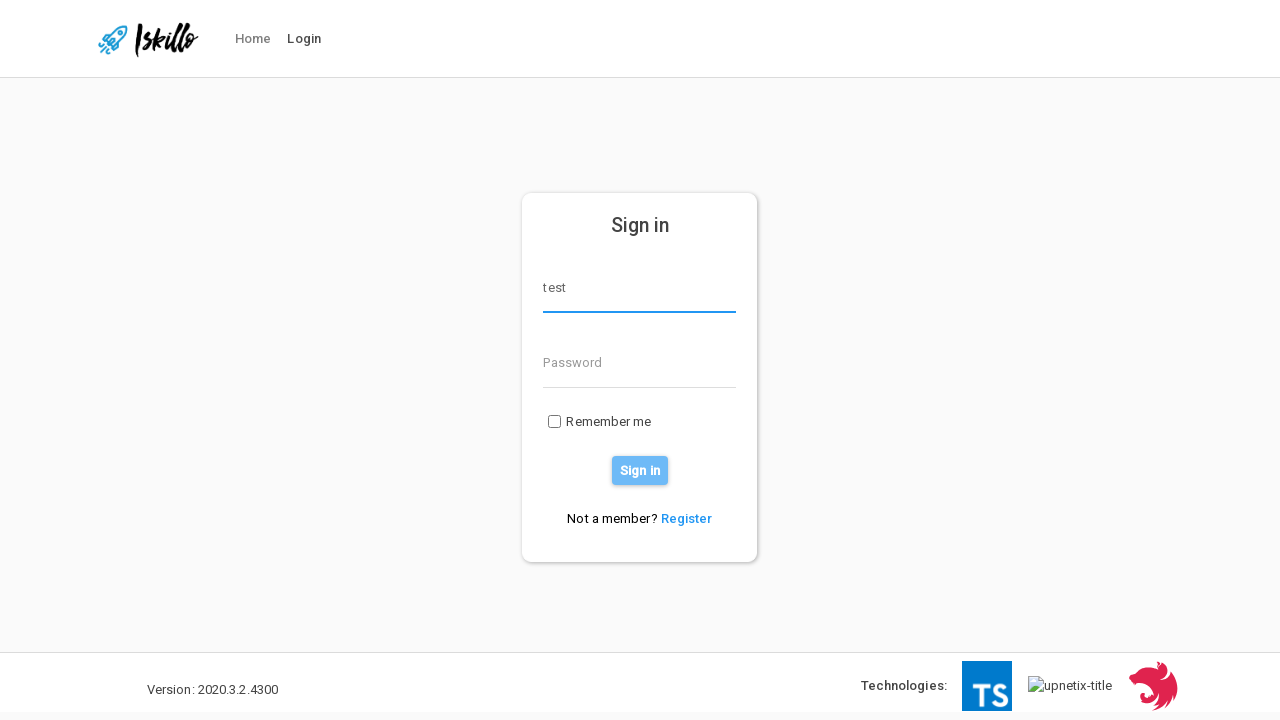